Tests window handling functionality by opening a new browser window and switching to it to read text content

Starting URL: https://demoqa.com/browser-windows

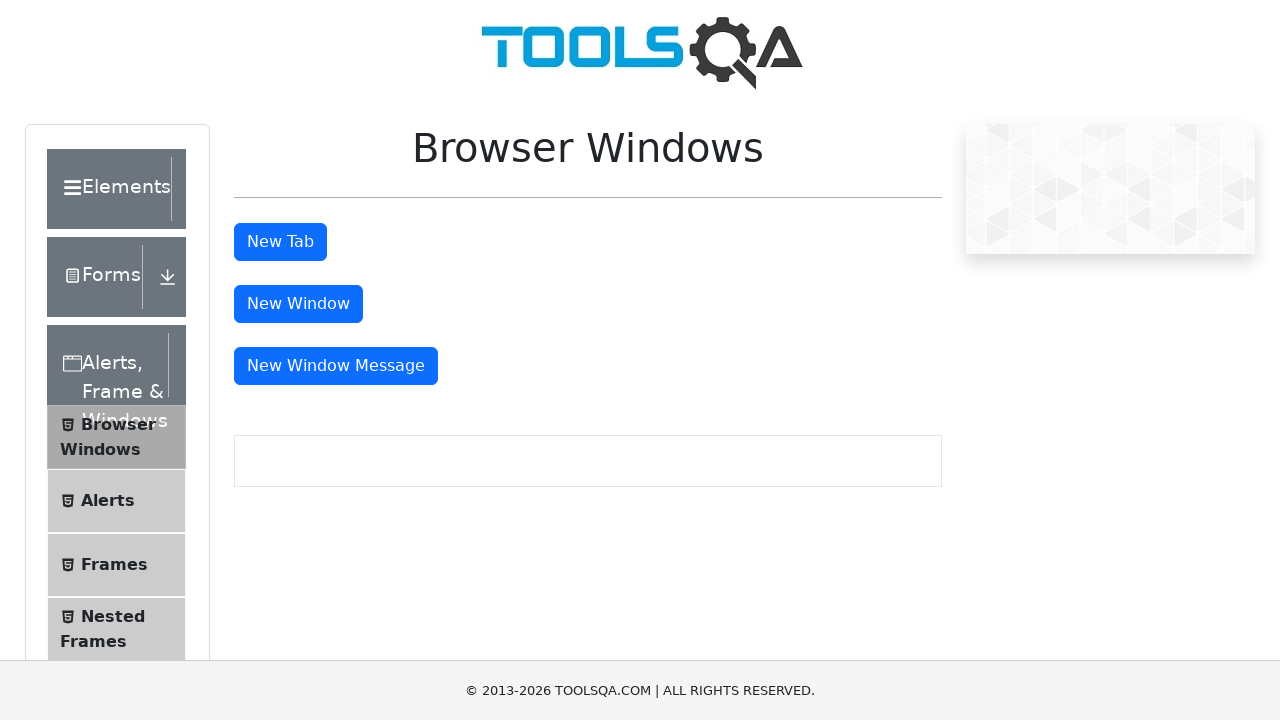

Clicked button to open new browser window at (298, 304) on #windowButton
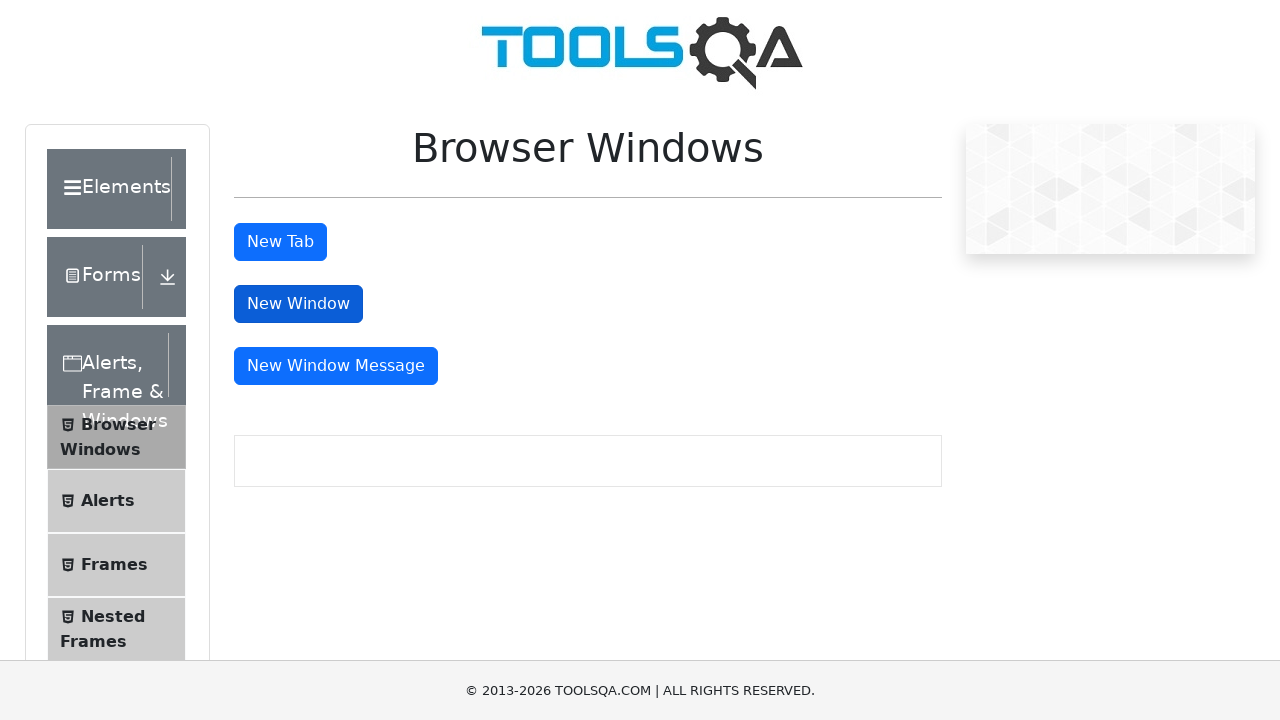

New window opened and captured
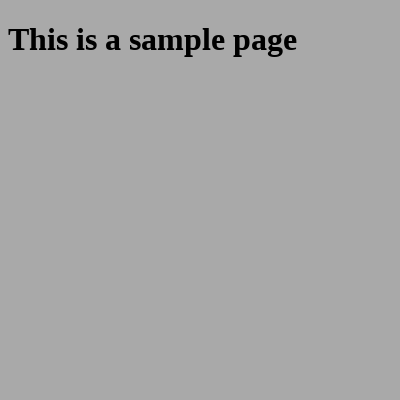

New window loaded completely
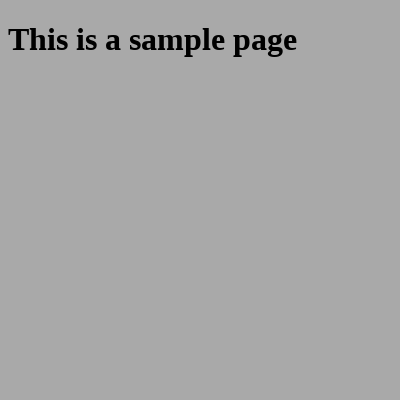

Read heading text from new window: 'This is a sample page'
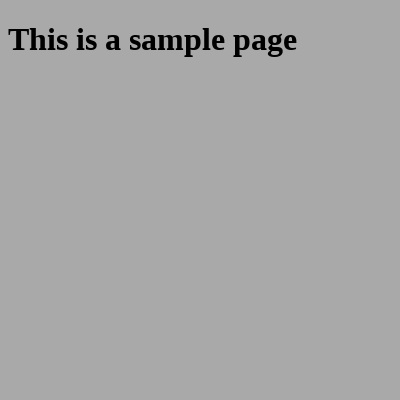

Printed heading text to console
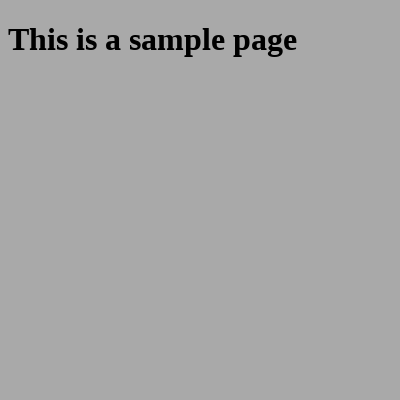

Closed new browser window
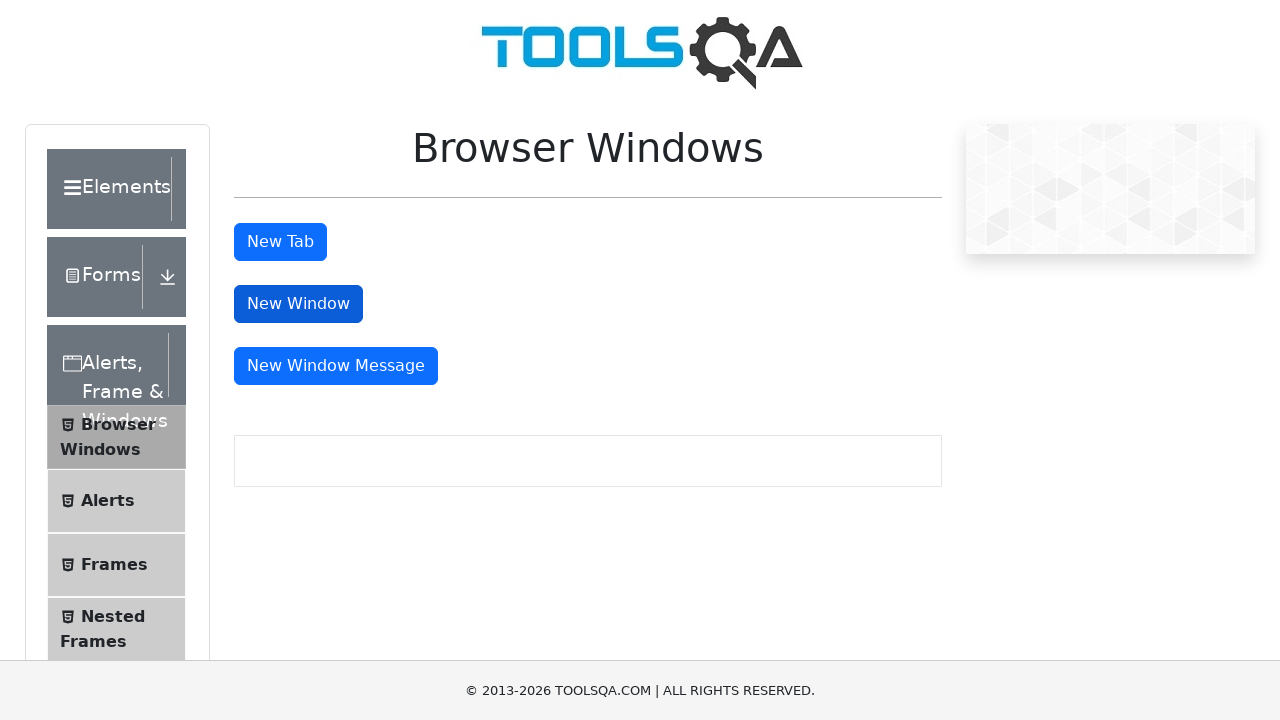

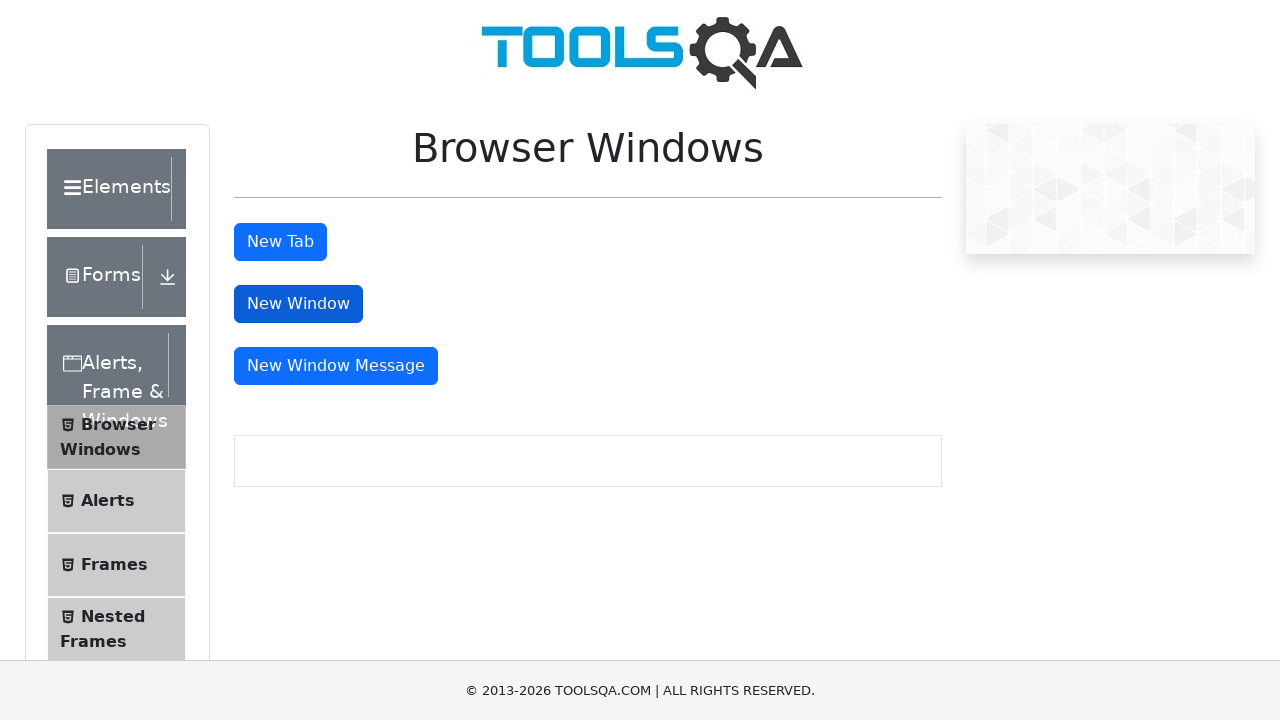